Navigates to the practice page and scrolls to the CYDEO link element at the bottom of the page

Starting URL: https://practice.cydeo.com/

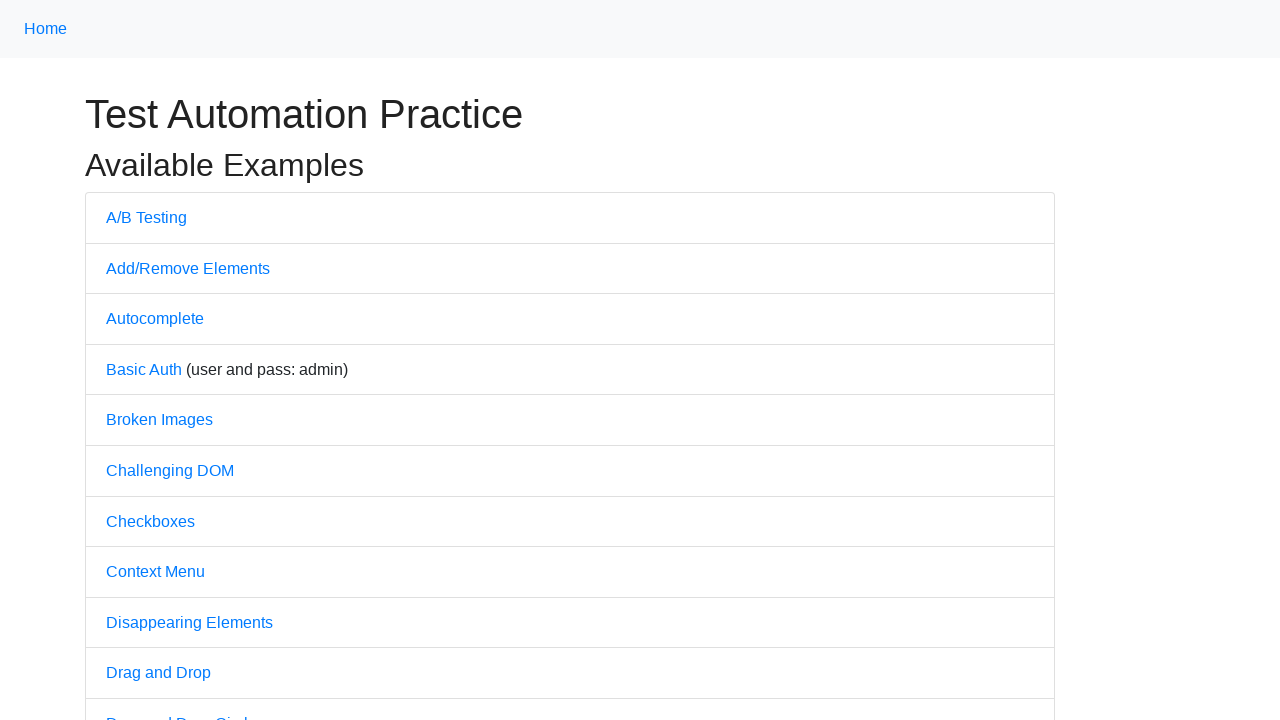

Navigated to practice page at https://practice.cydeo.com/
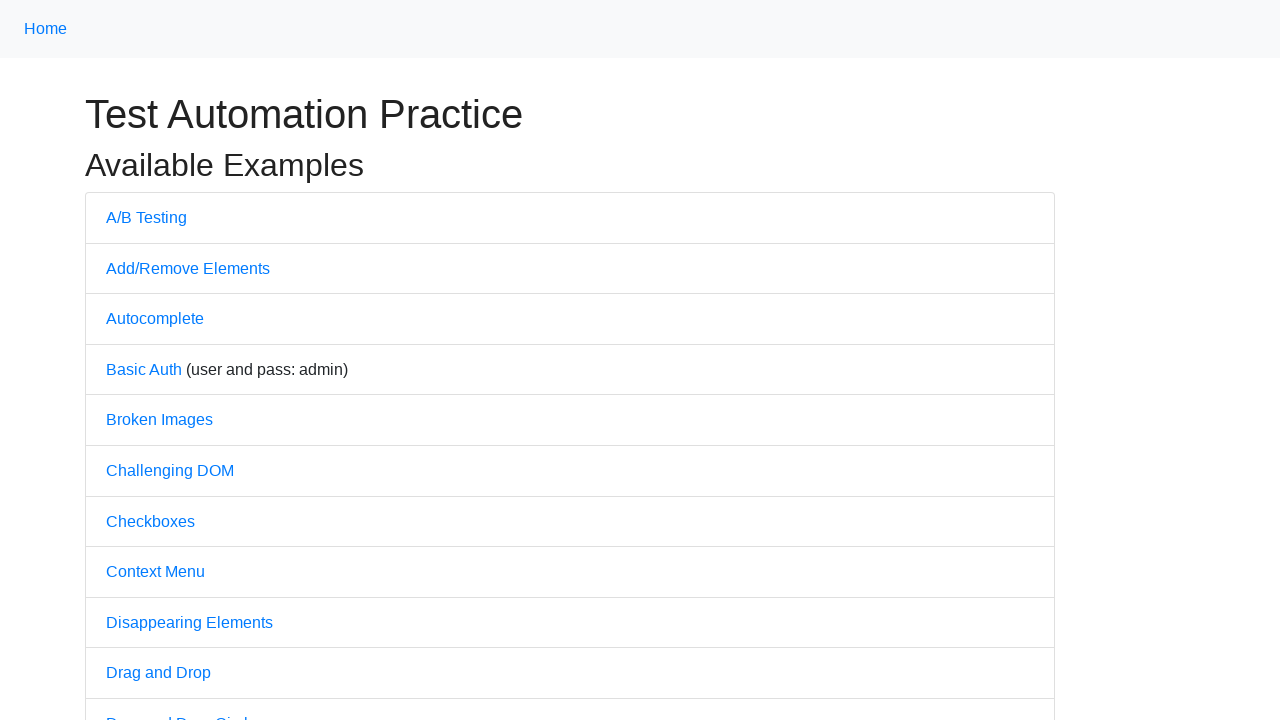

Located CYDEO link element
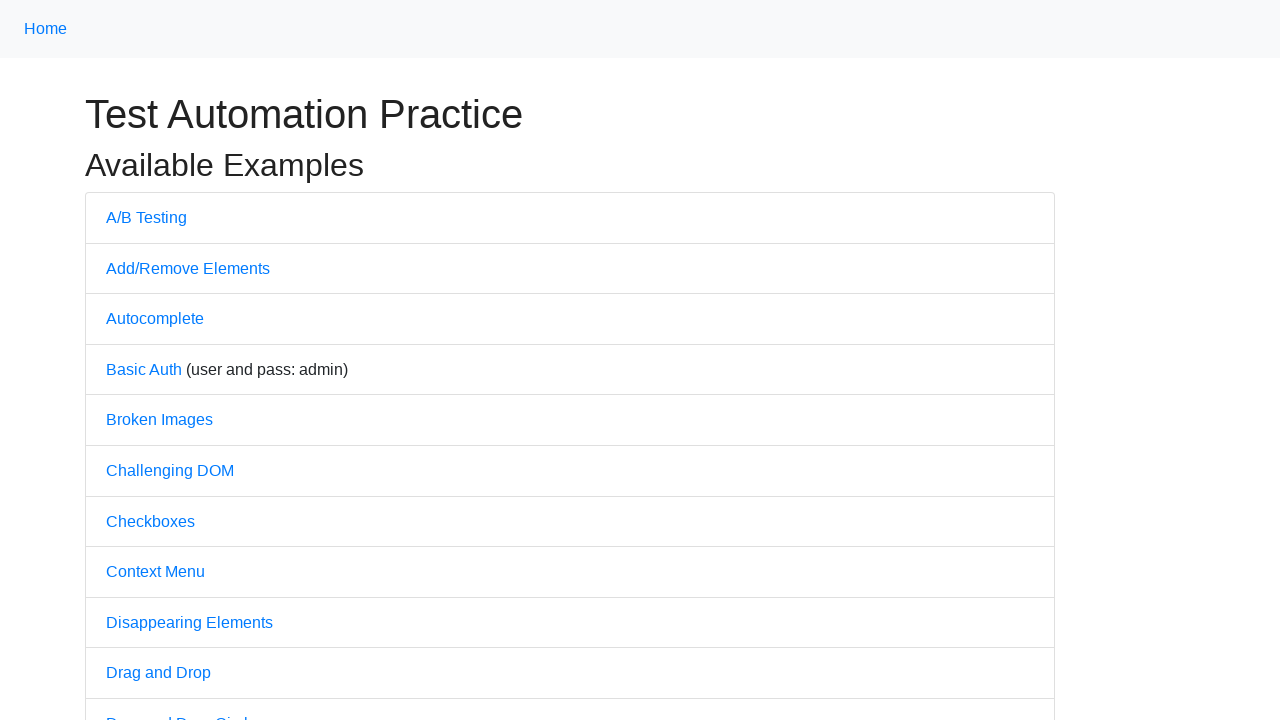

Scrolled to CYDEO link element
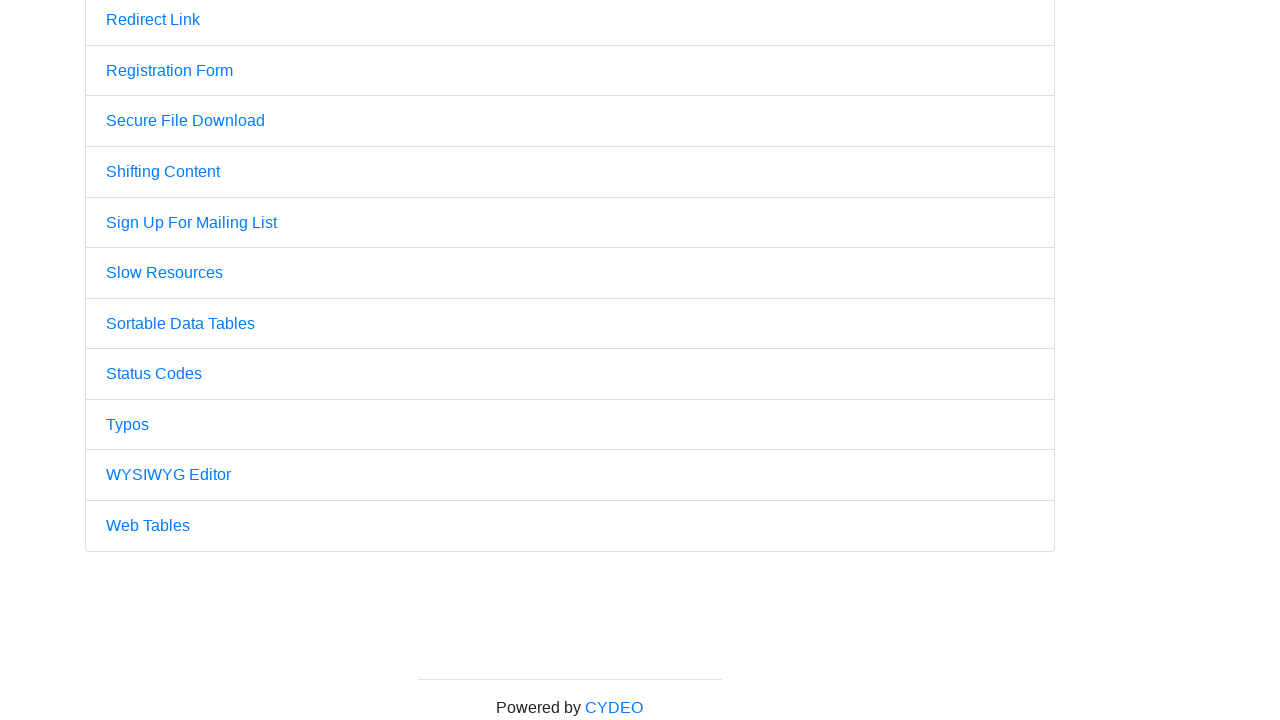

Hovered over CYDEO link element at (614, 707) on xpath=//a[.='CYDEO']
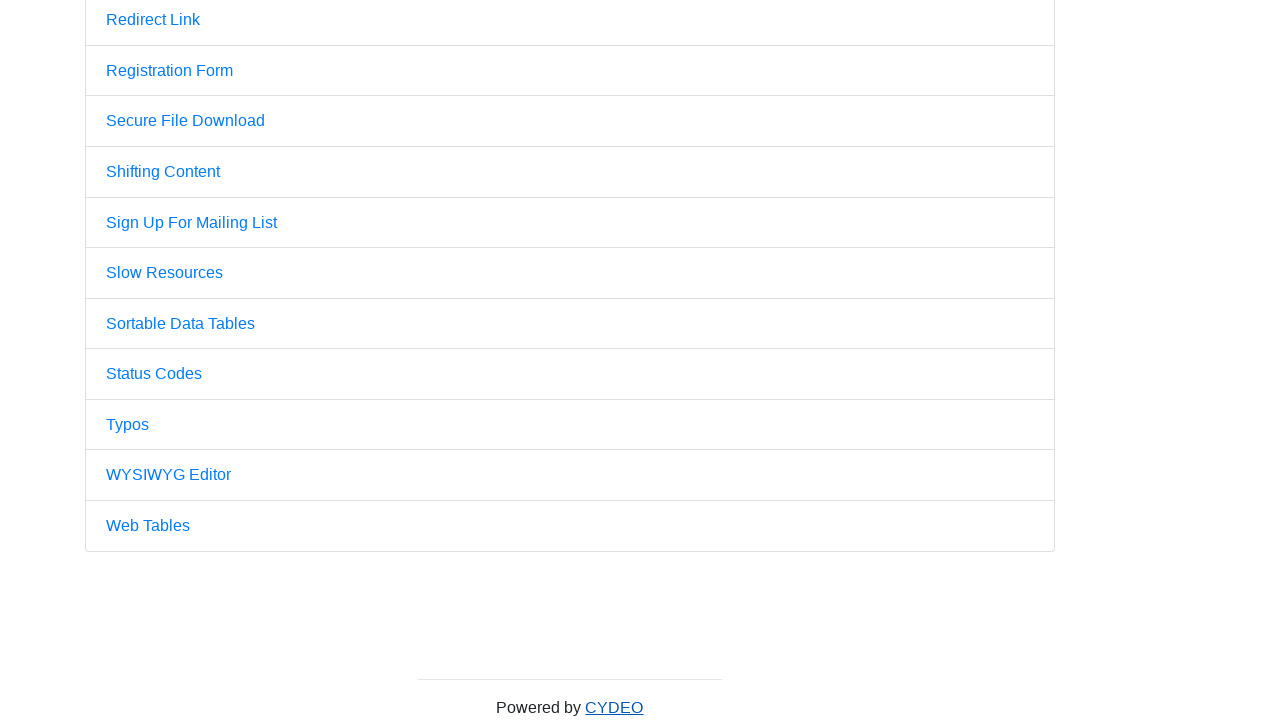

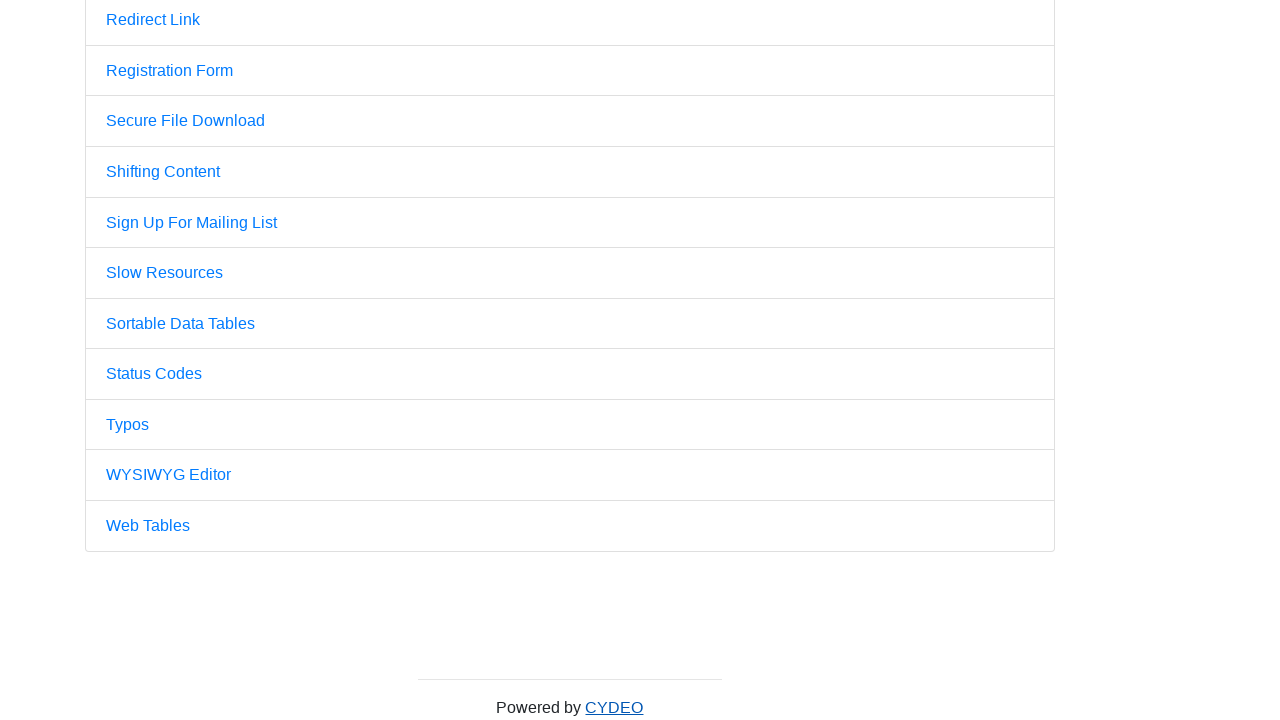